Tests the Python.org search functionality by entering "pycon" as a search query and verifying that results are found.

Starting URL: https://www.python.org

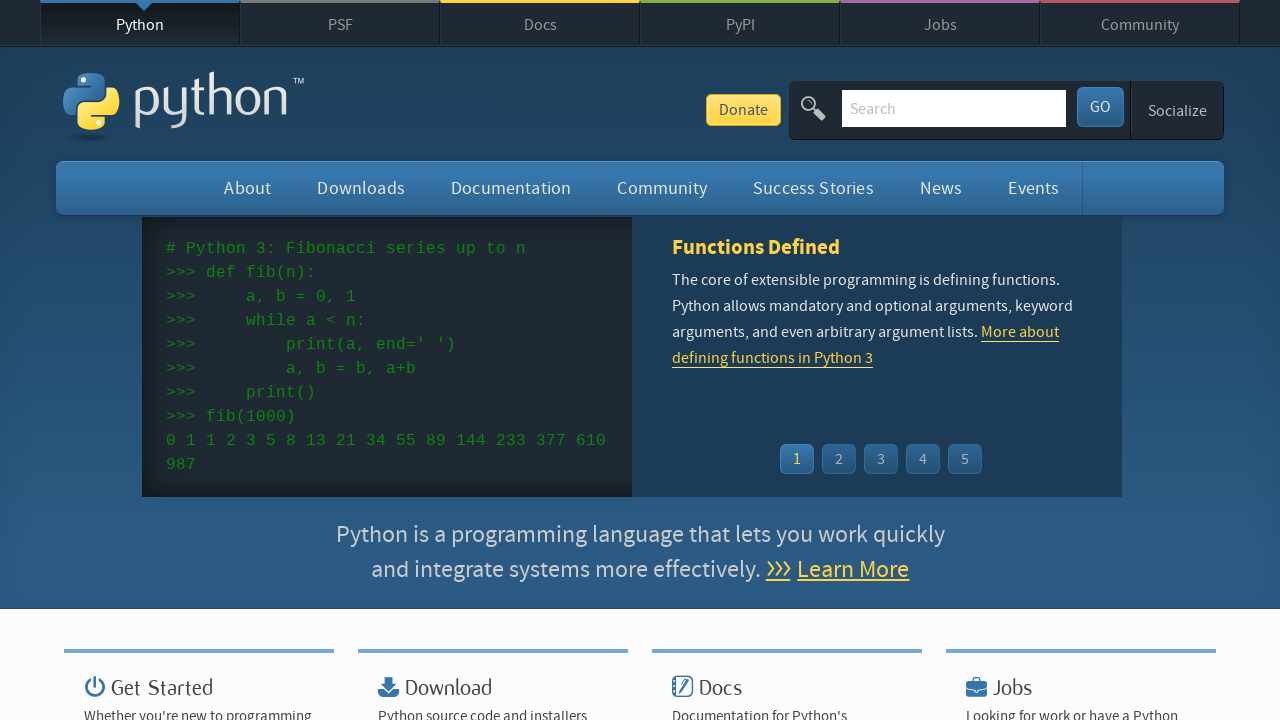

Filled search box with 'pycon' query on input[name='q']
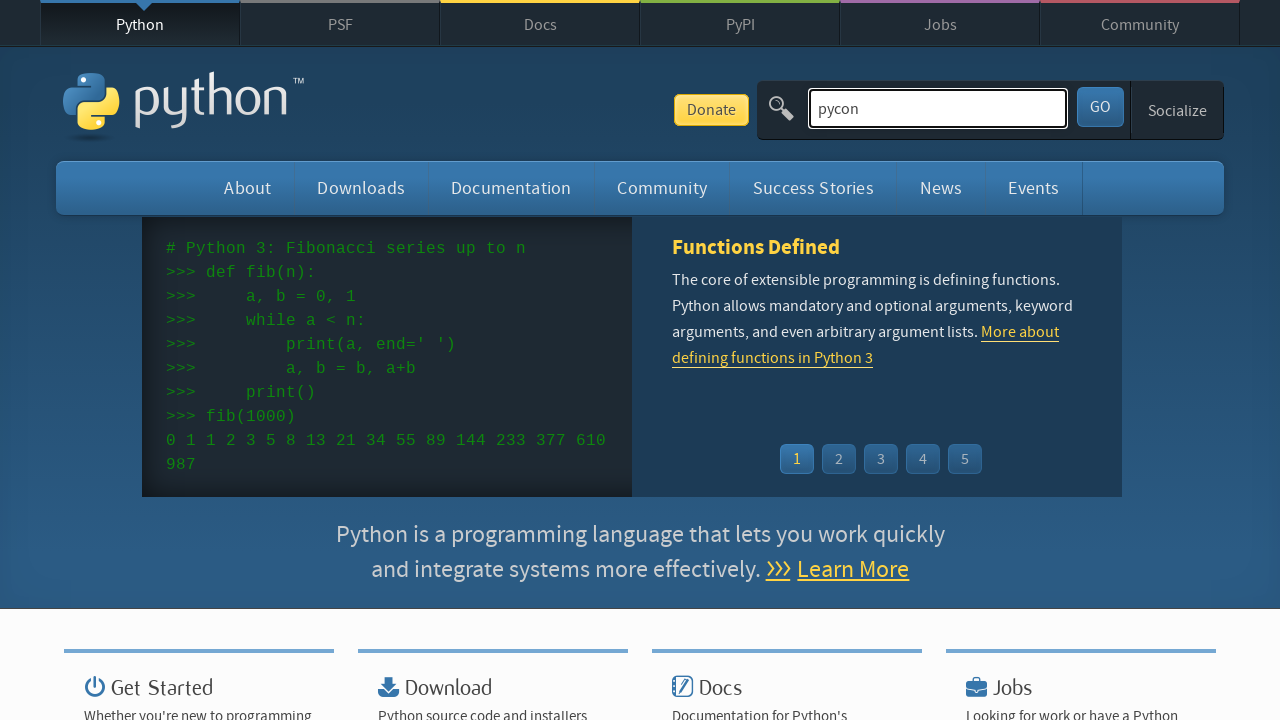

Pressed Enter to submit search query on input[name='q']
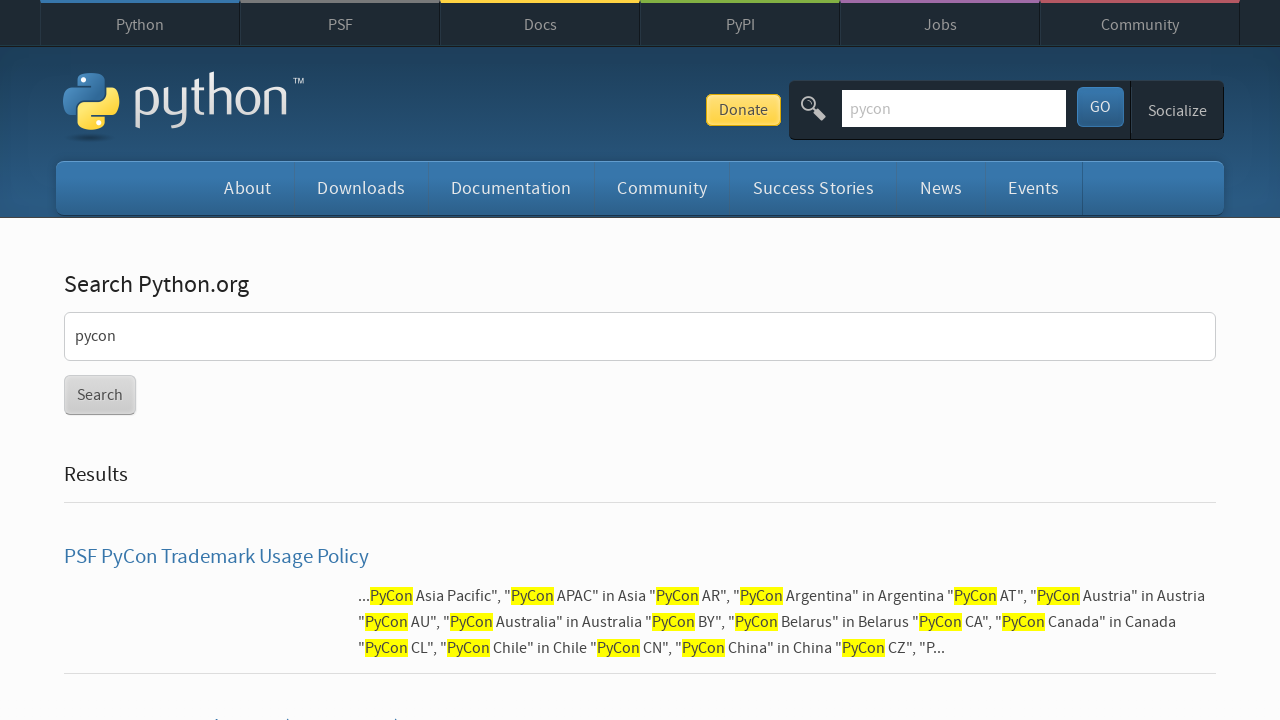

Search results page loaded and network idle
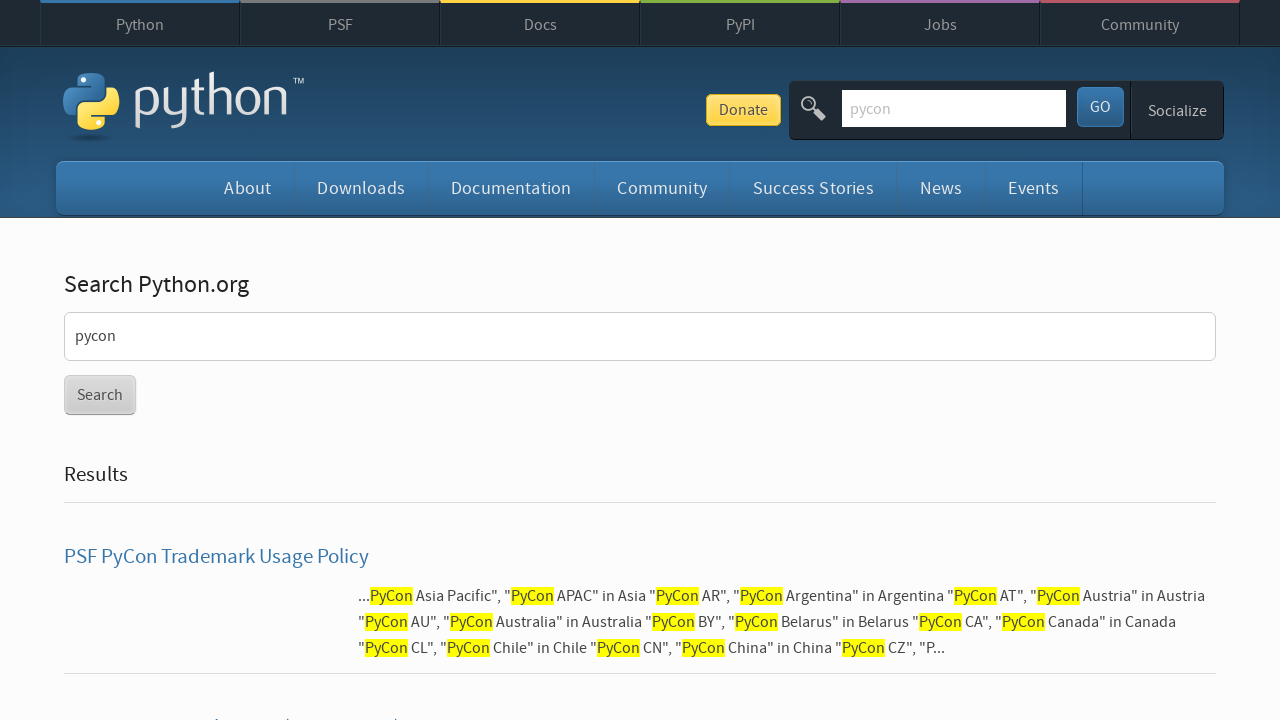

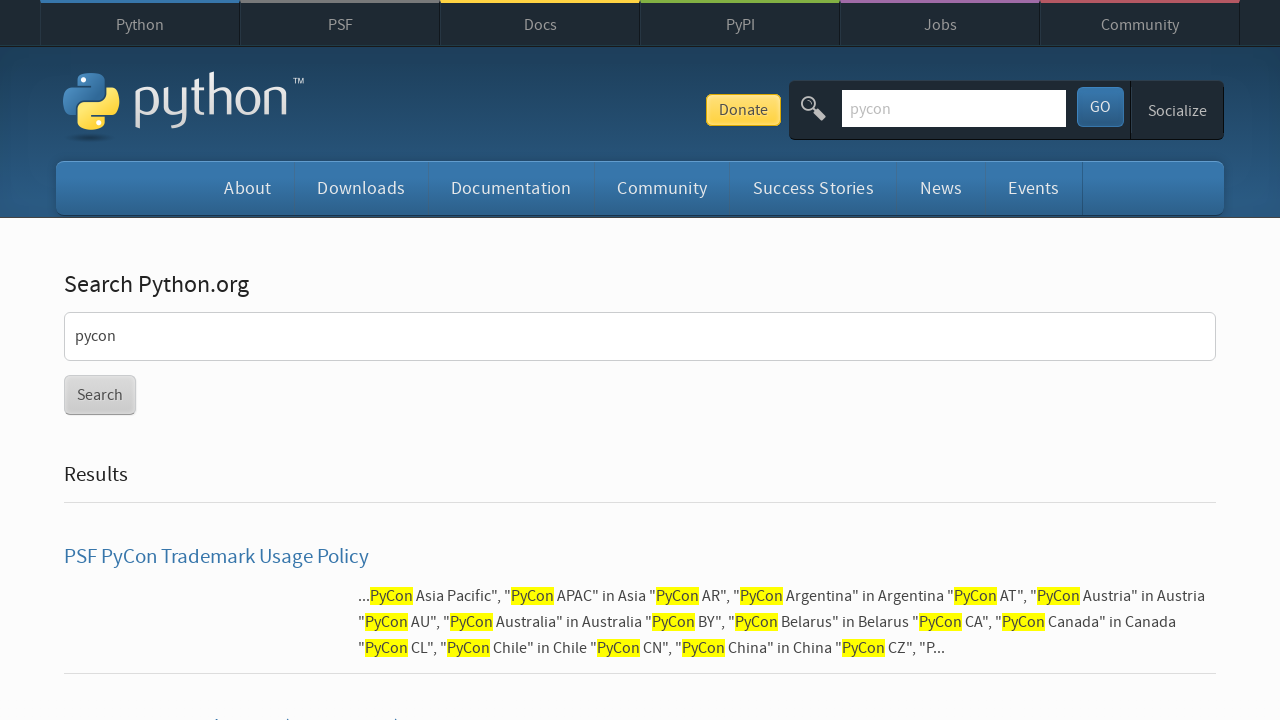